Tests custom dropdown selection by clicking to open the dropdown and selecting an item from the list.

Starting URL: https://testautomationpractice.blogspot.com/

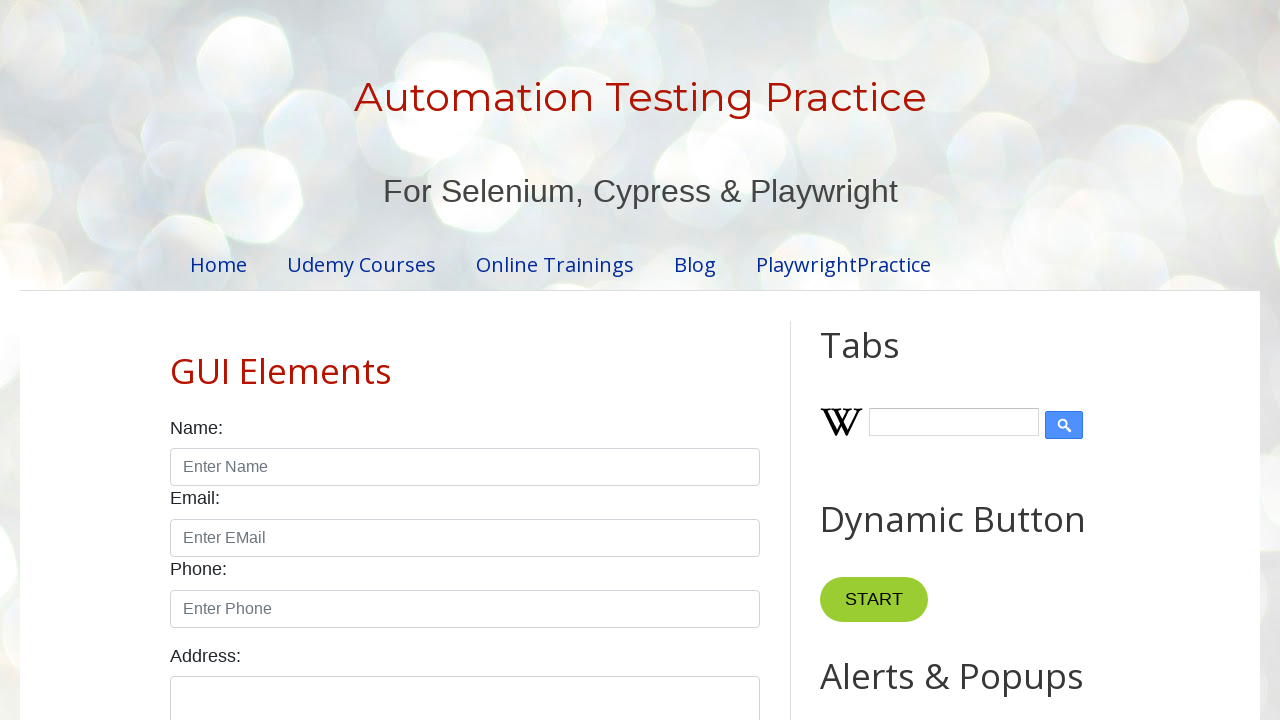

Clicked custom dropdown to open it at (920, 360) on #comboBox
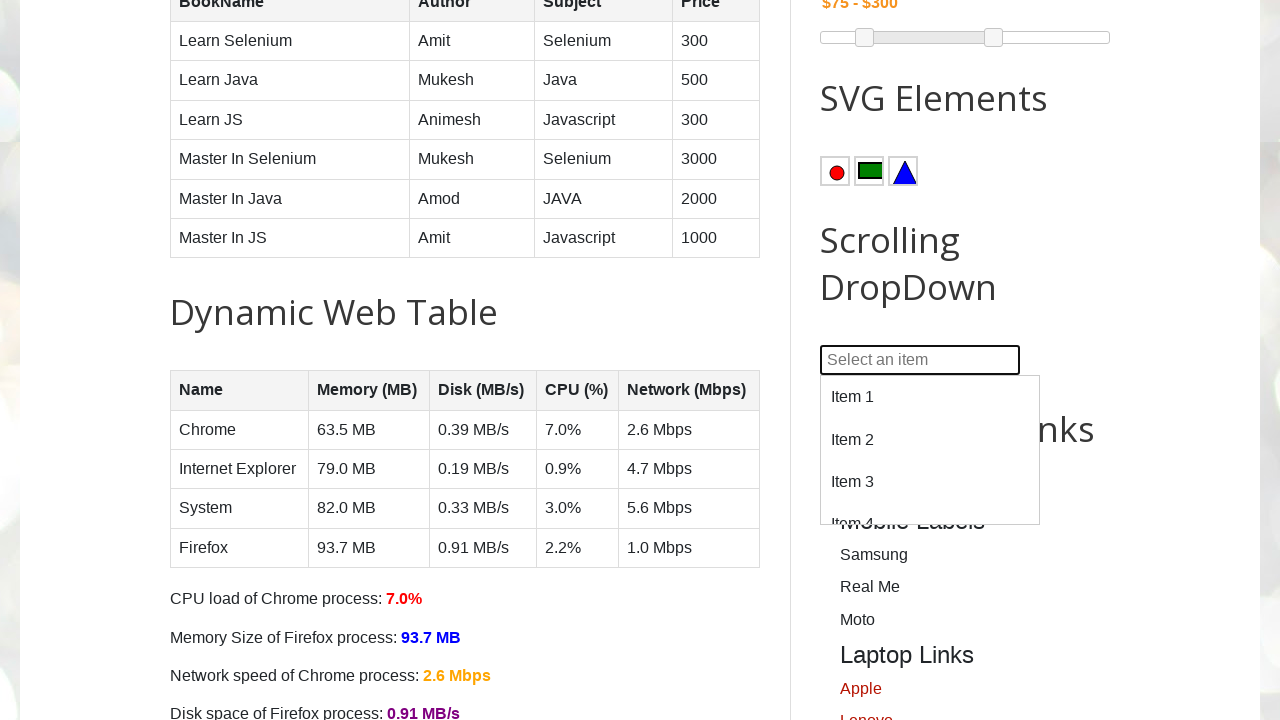

Selected 'Item 4' from the dropdown list at (930, 503) on div.option:has-text('Item 4')
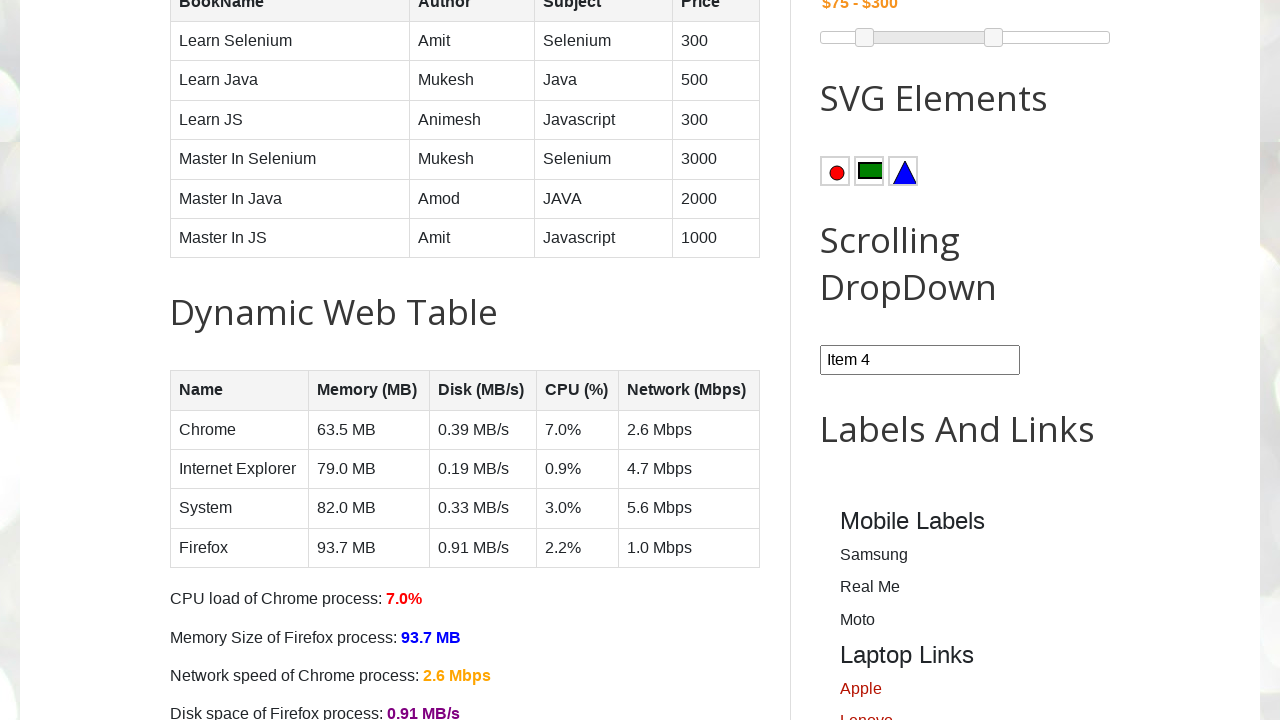

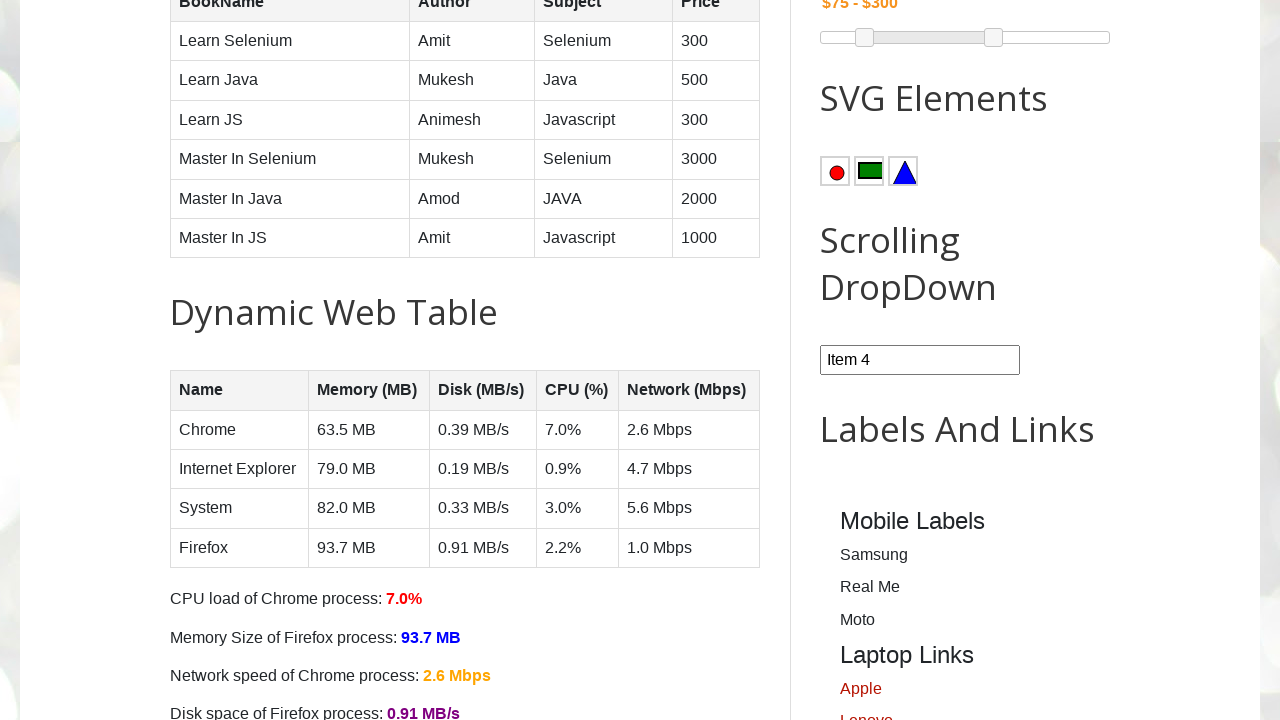